Tests simple alert handling by clicking a button and accepting the alert.

Starting URL: https://demoqa.com/alerts

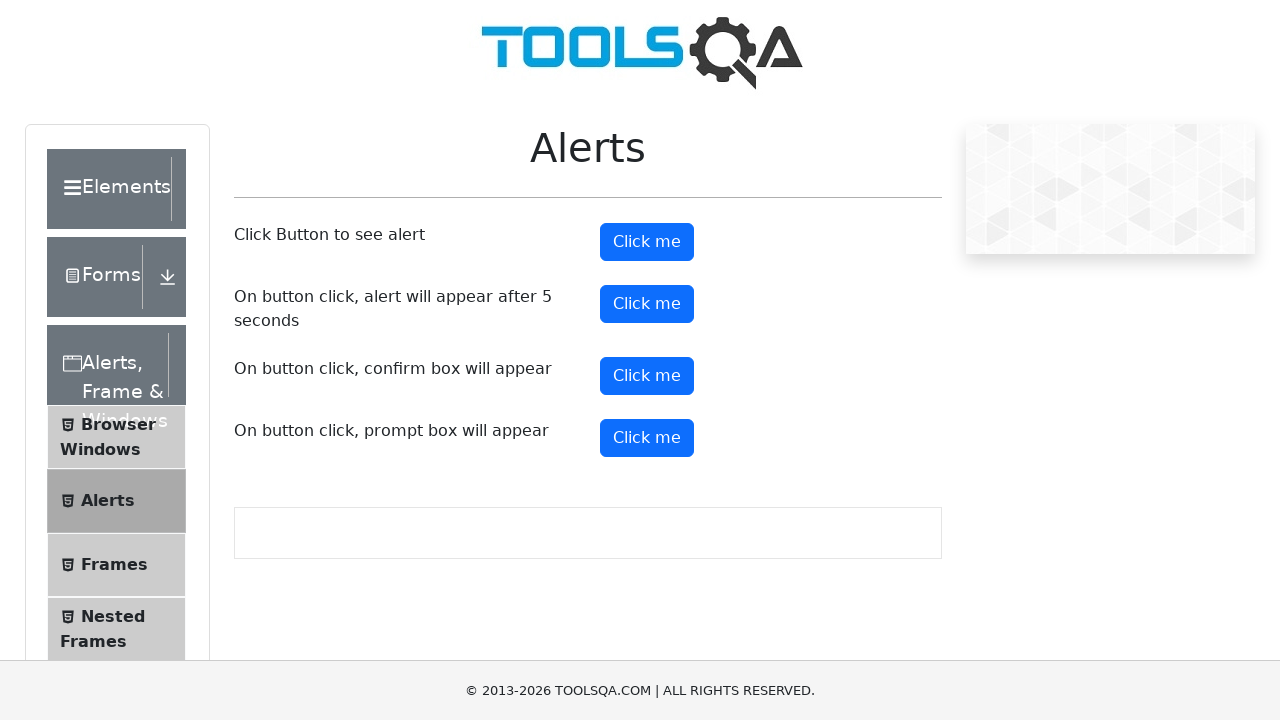

Set up dialog handler to accept alerts
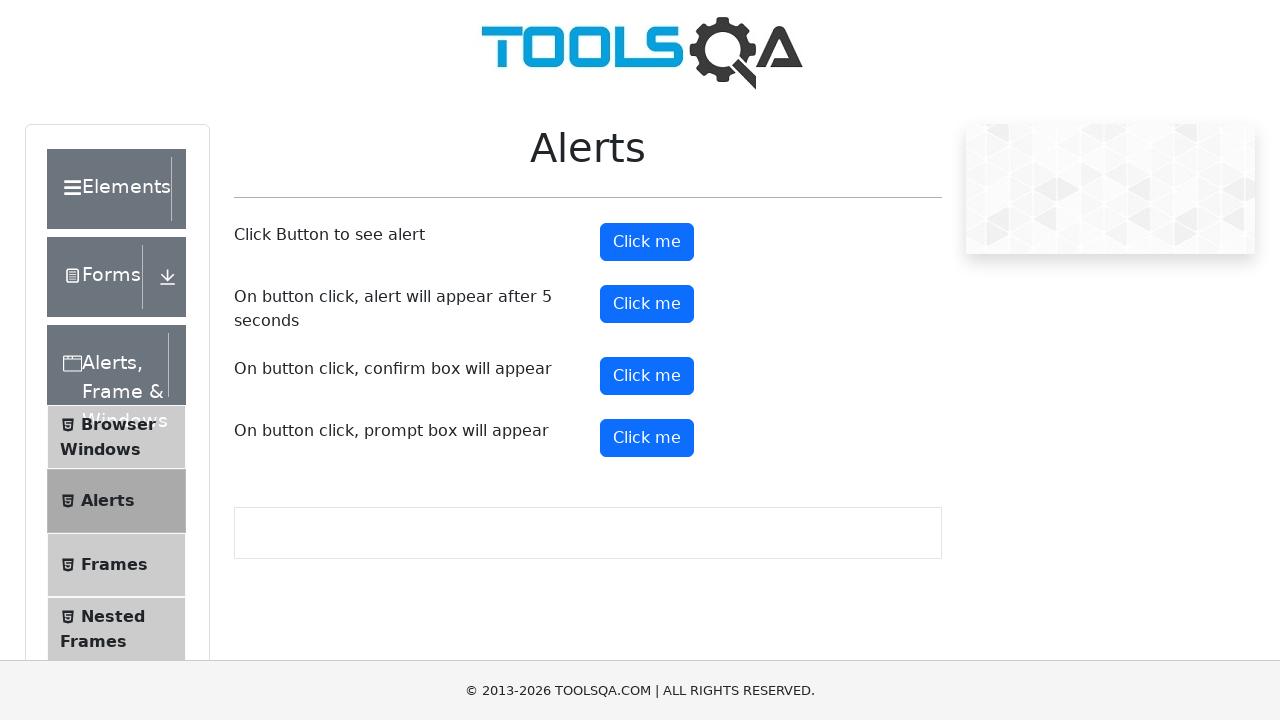

Clicked alert button to trigger simple alert at (647, 242) on #alertButton
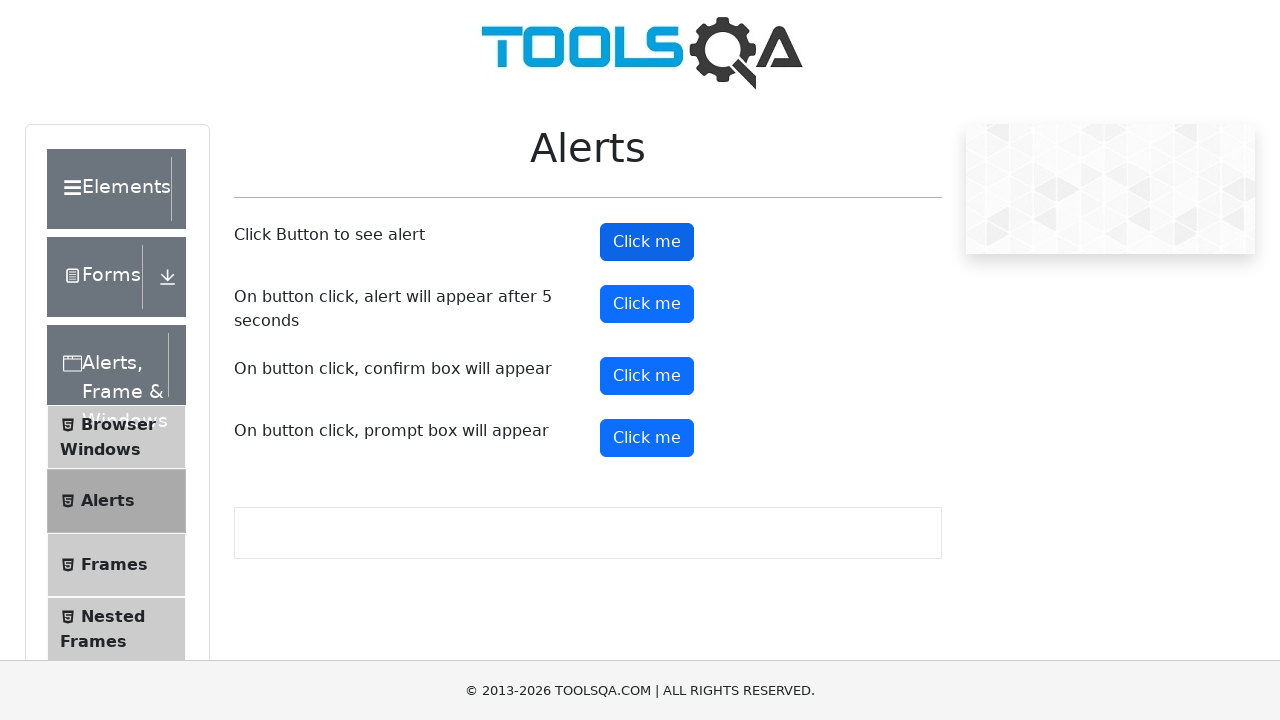

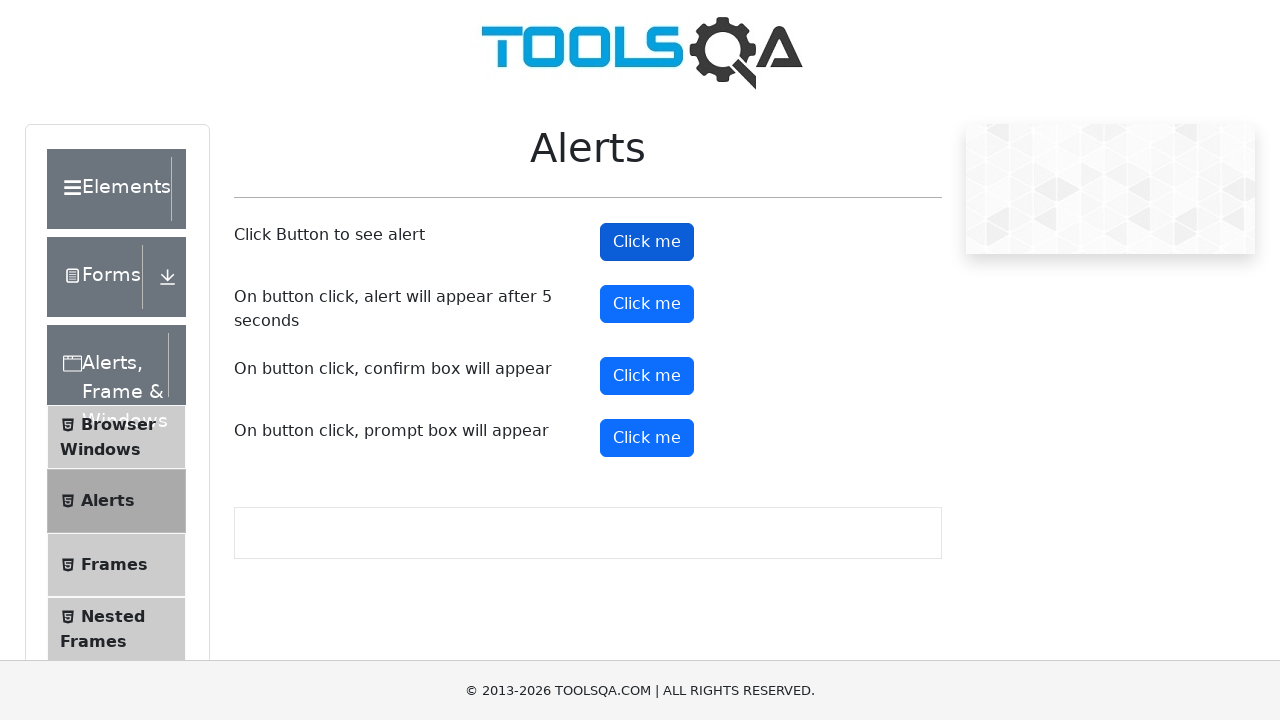